Tests drag and drop functionality on jQueryUI demo page by dragging an element and dropping it onto a target droppable area

Starting URL: https://jqueryui.com/droppable/

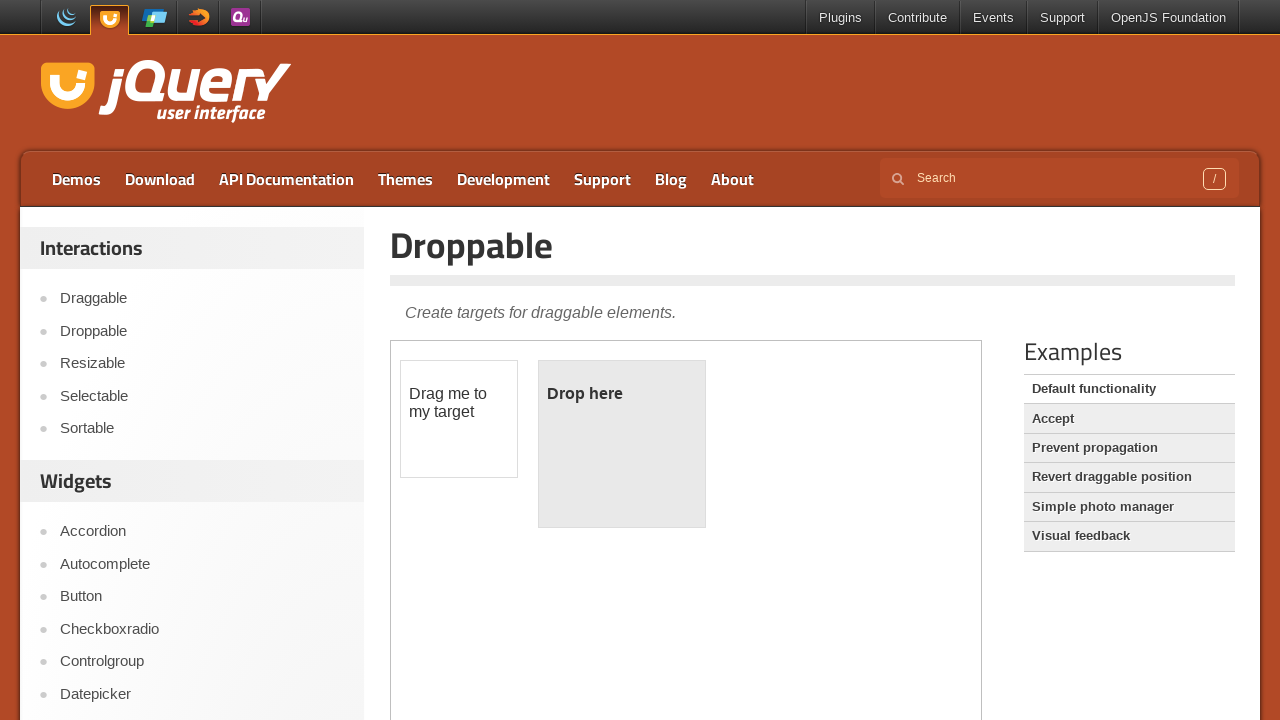

Located the iframe containing the drag and drop demo
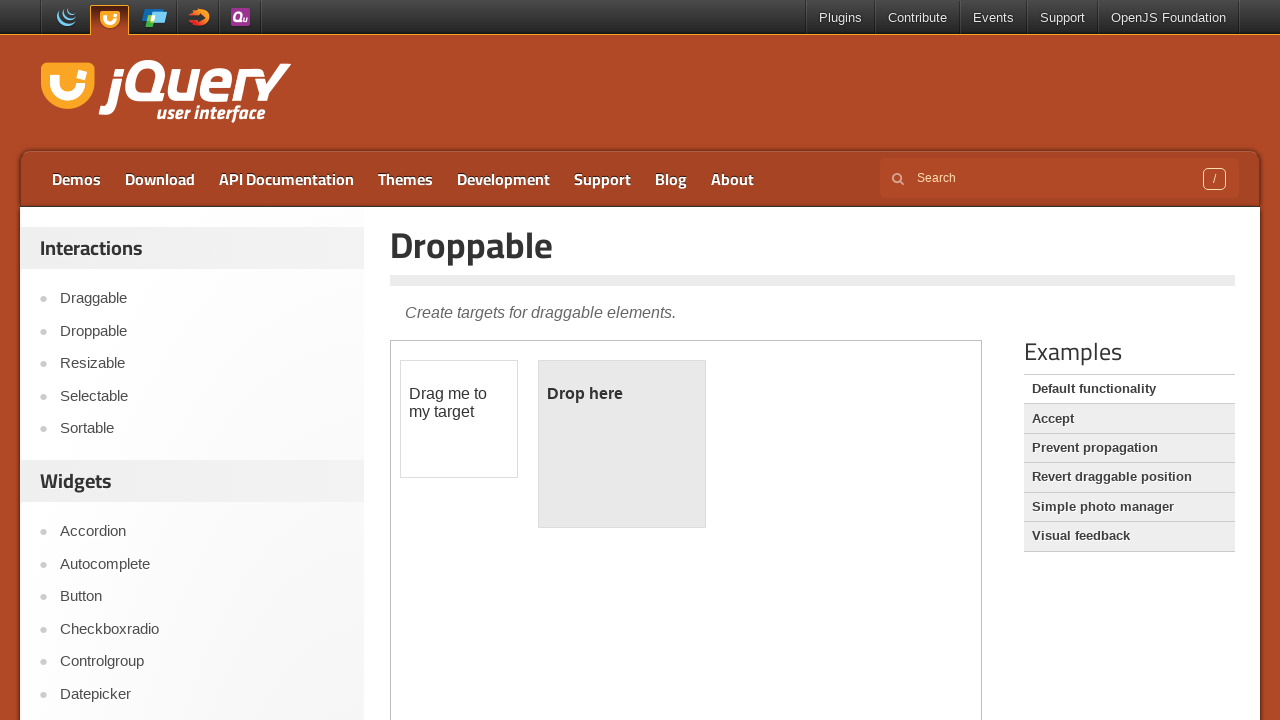

Located the draggable element
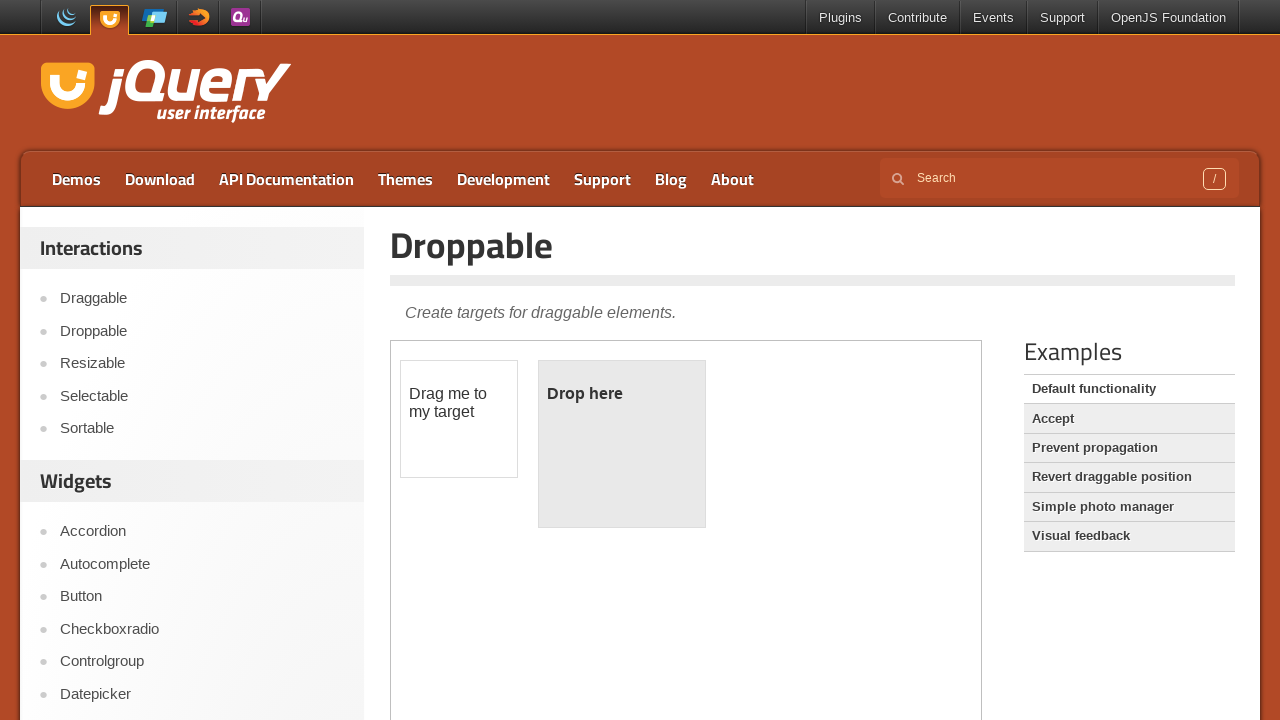

Located the droppable target element
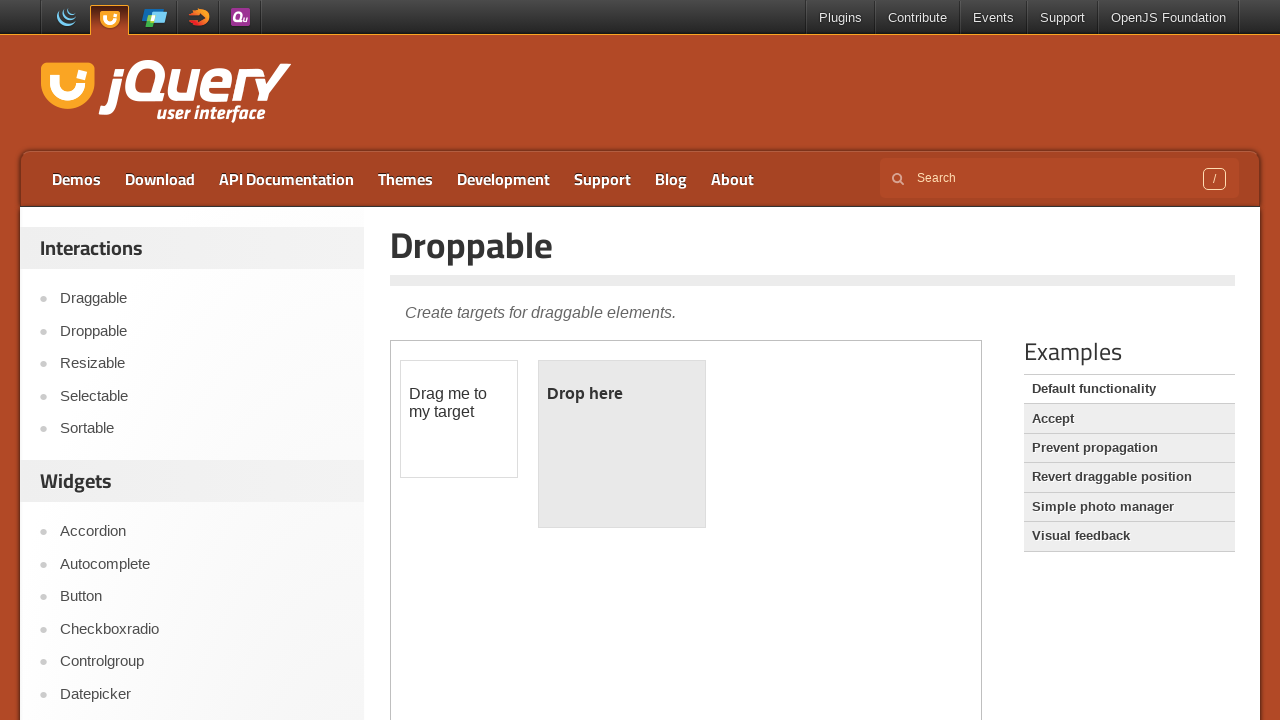

Dragged the draggable element and dropped it onto the droppable area at (622, 444)
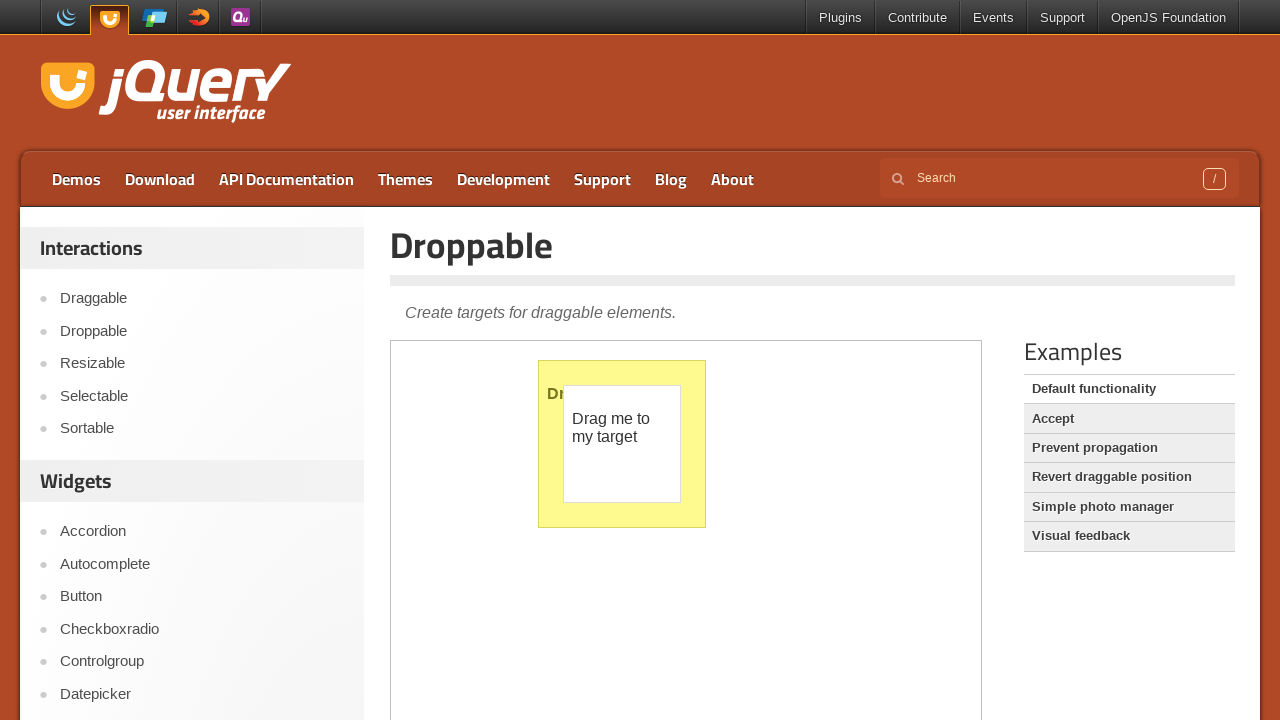

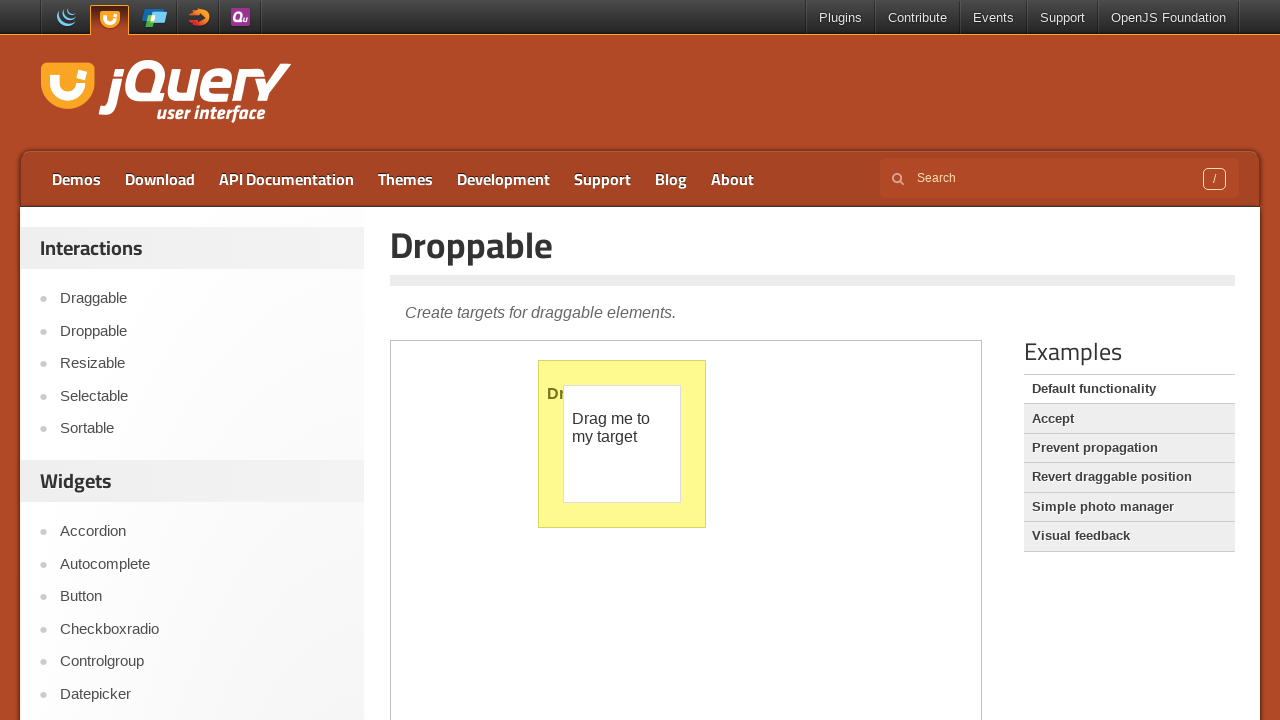